Tests successful login with correct username and password, and verifies the secure area message

Starting URL: http://the-internet.herokuapp.com/login

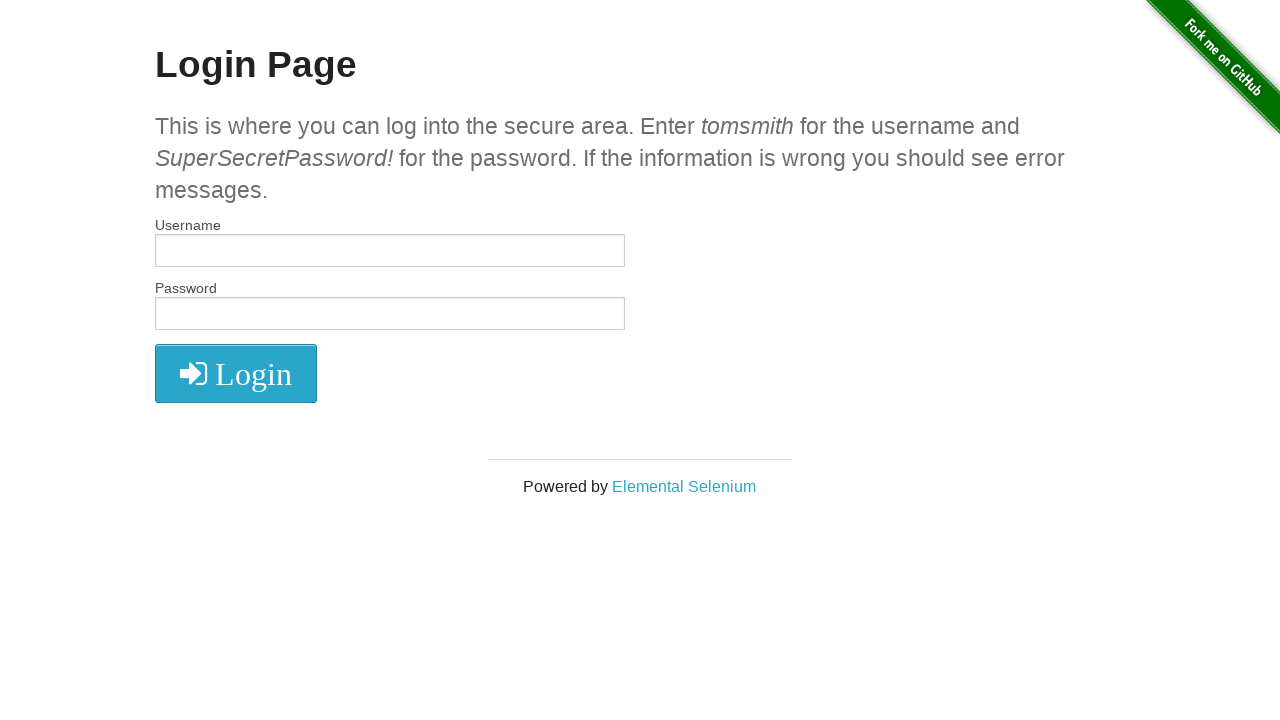

Filled username field with 'tomsmith' on #username
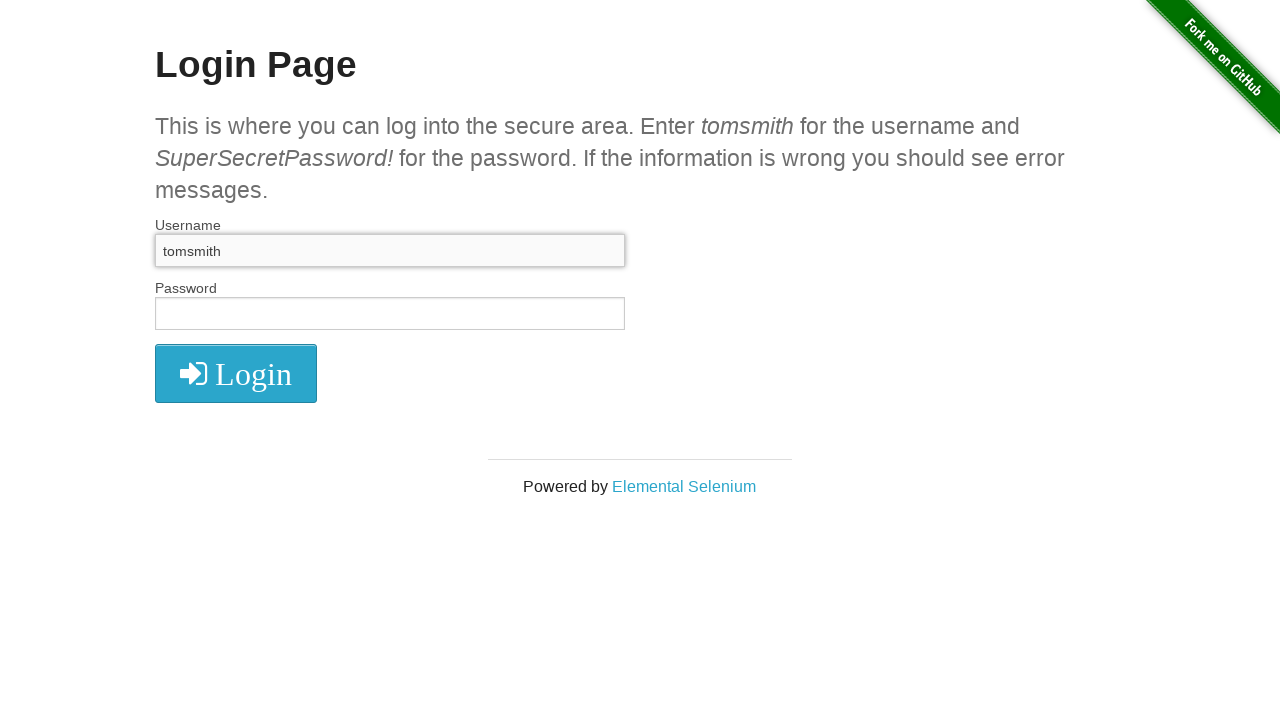

Filled password field with 'SuperSecretPassword!' on #password
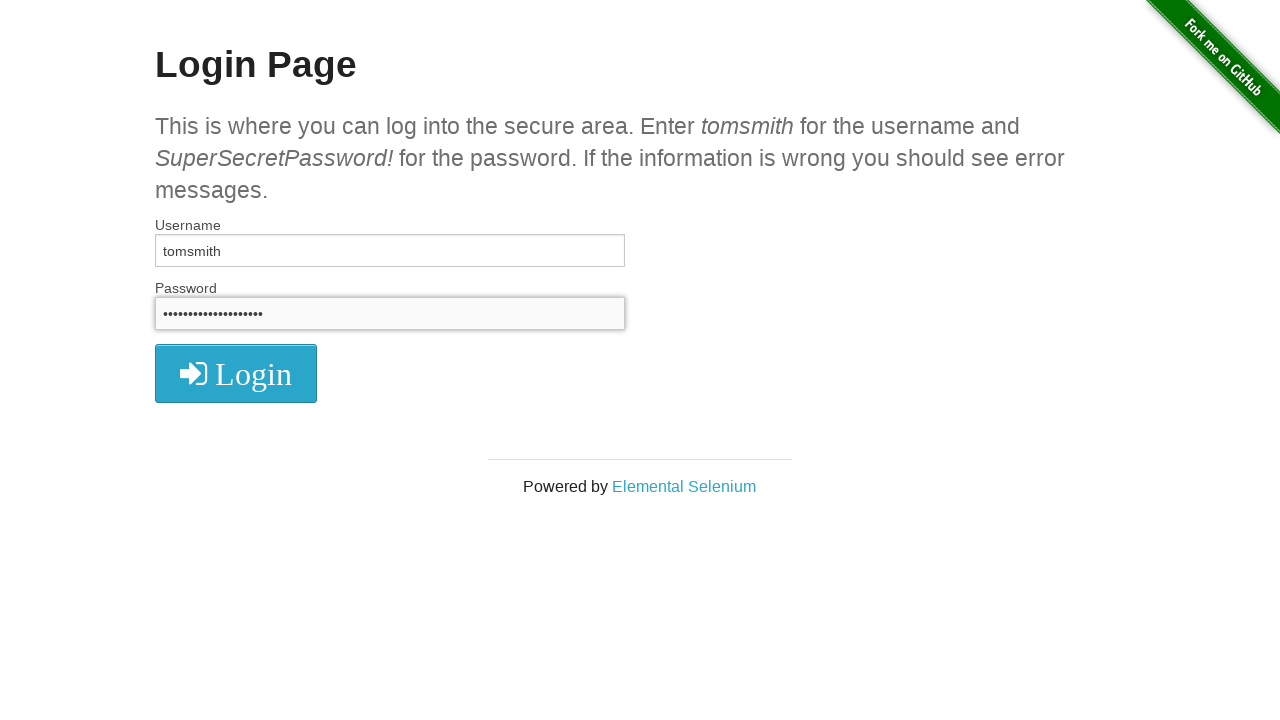

Clicked login button at (236, 373) on button[type='submit']
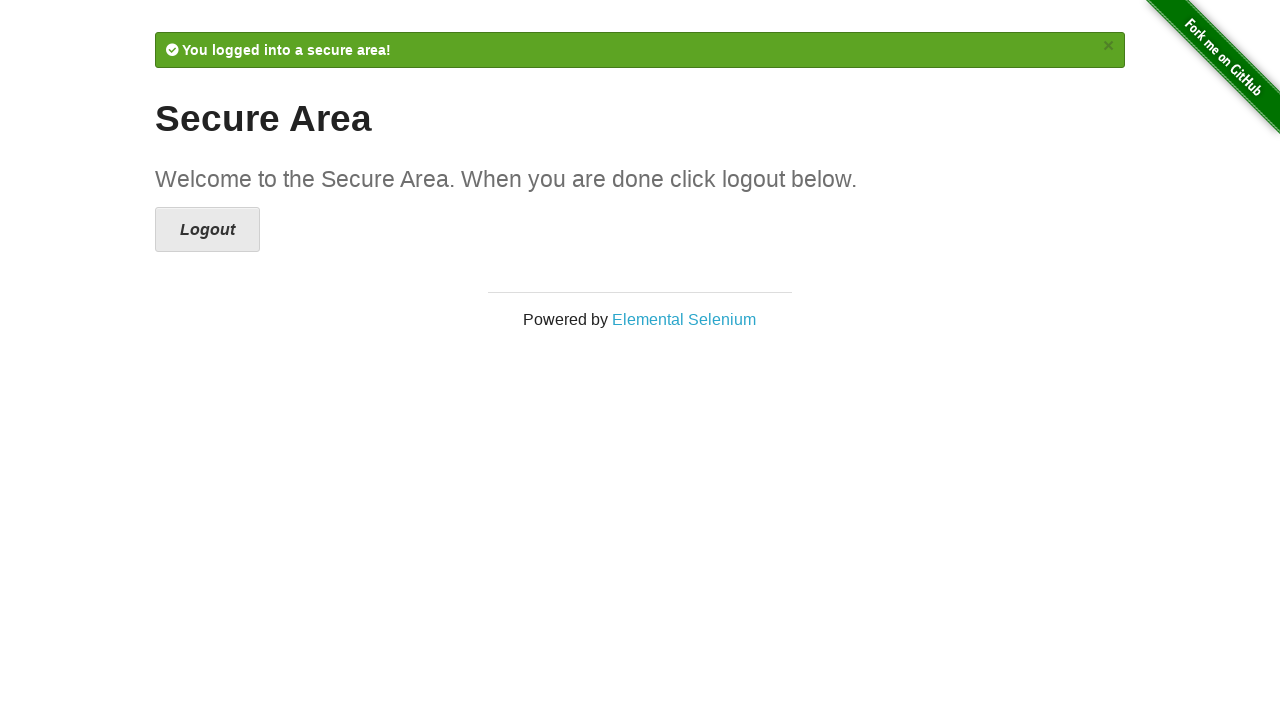

Secure area success message loaded and verified
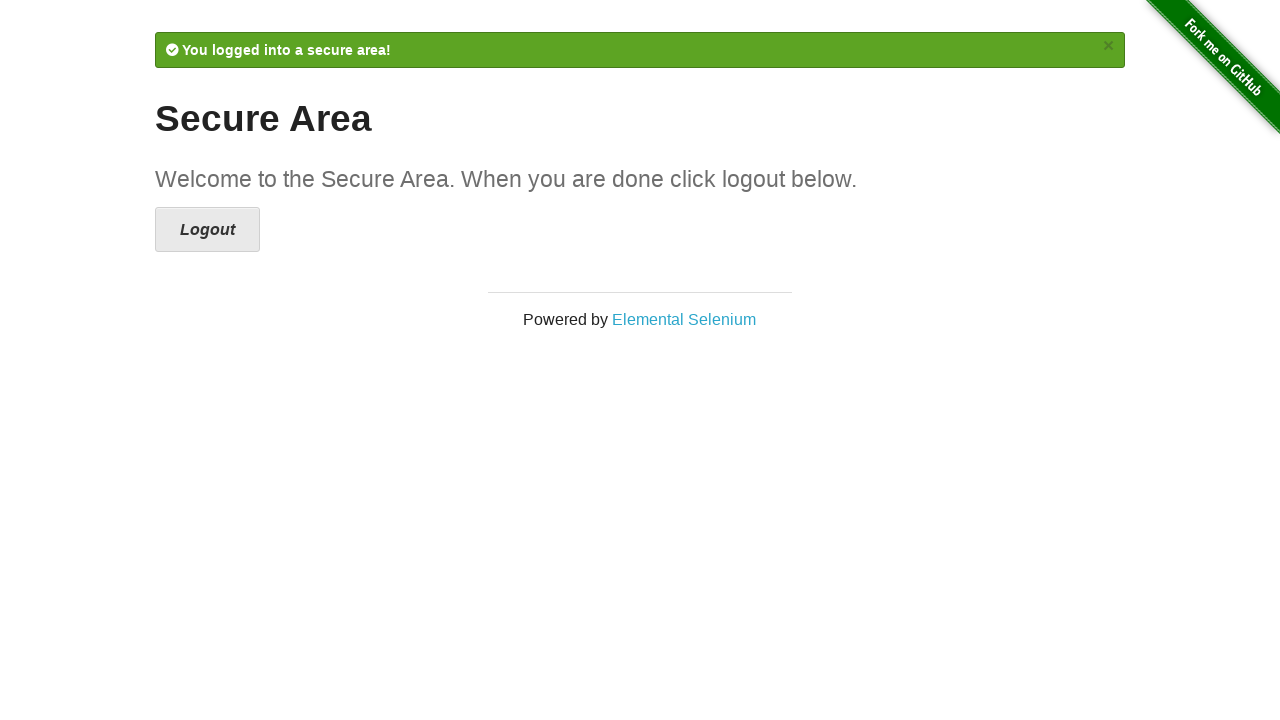

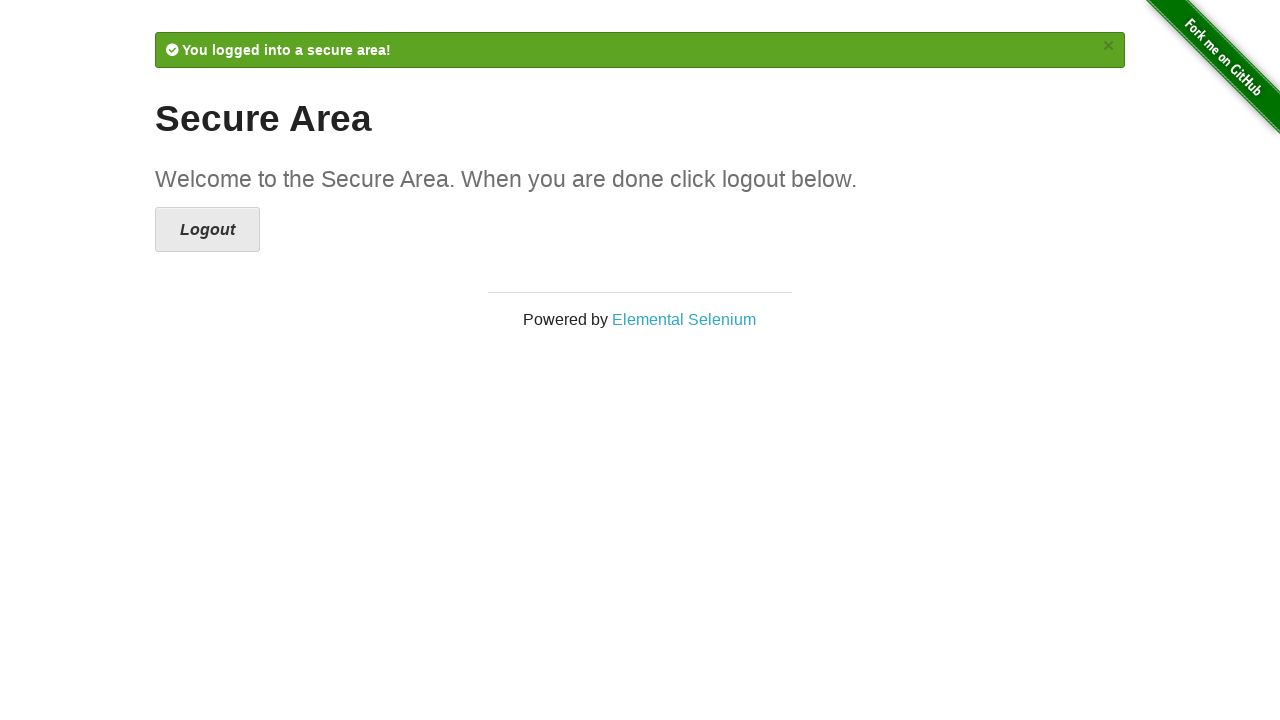